Tests basic web element interactions on a practice website by filling a textarea using ID locator, filling a search field using NAME locator, and clicking a dropdown button using CLASS NAME locator.

Starting URL: https://omayo.blogspot.com/

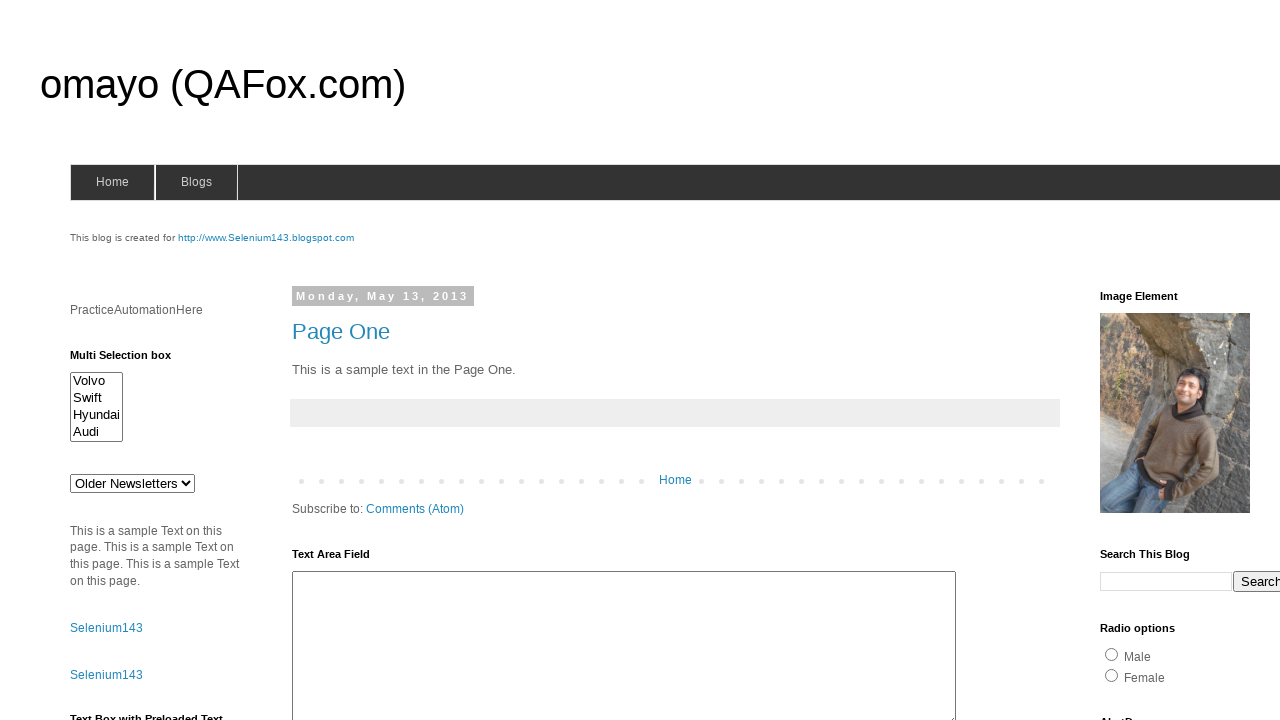

Filled textarea with ID 'ta1' with text 'Hello My Name is Sudhanshu' on #ta1
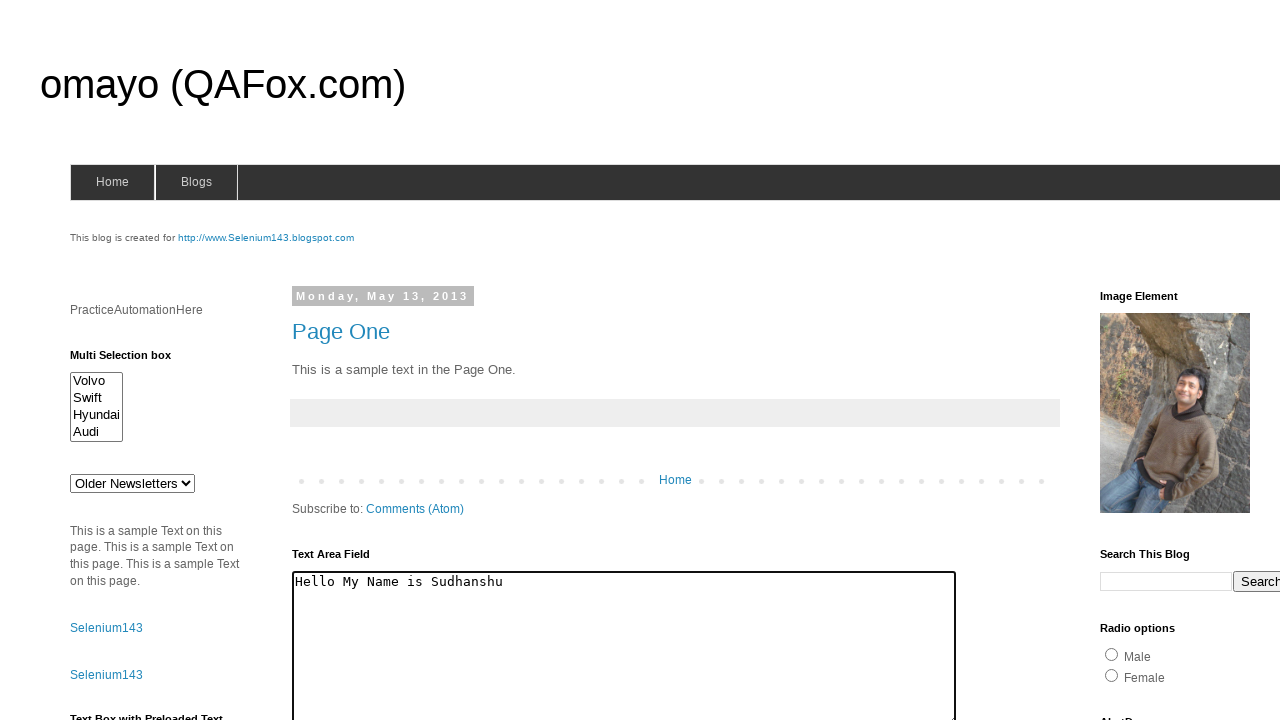

Filled search field with NAME 'q' with text 'Automation Testing' on input[name='q']
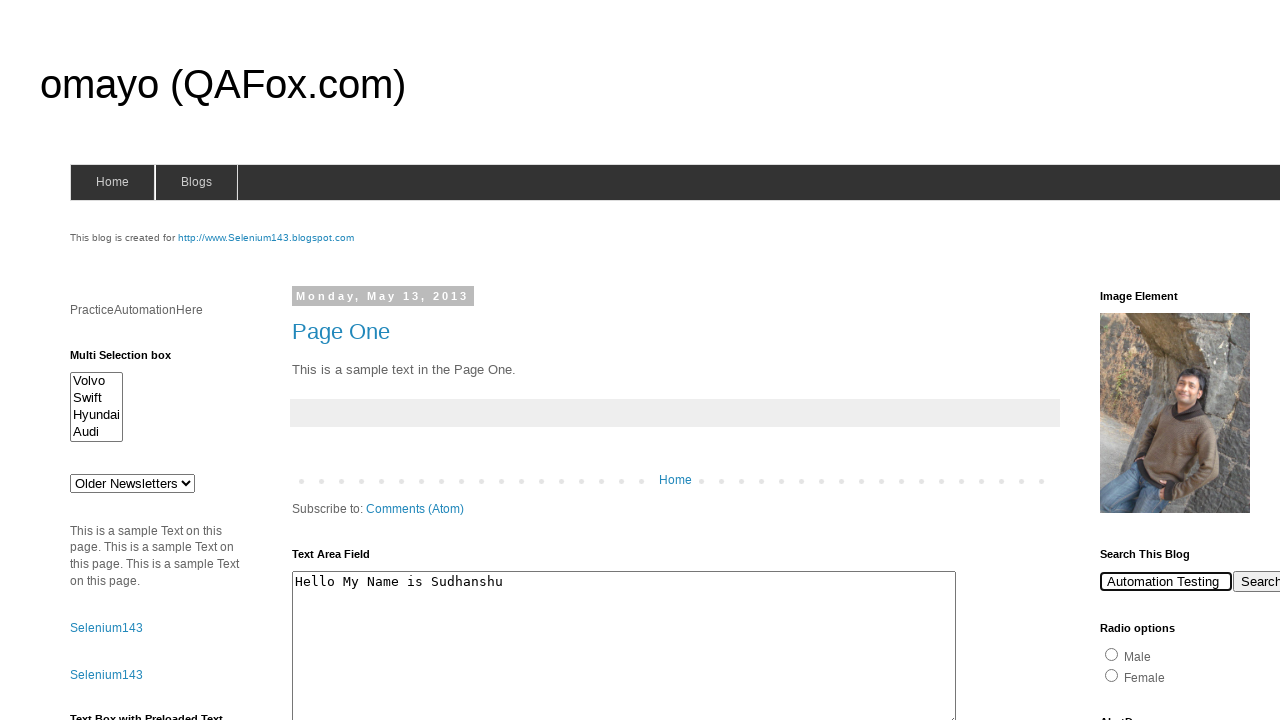

Clicked dropdown button with CLASS NAME 'dropbtn' at (1227, 360) on .dropbtn
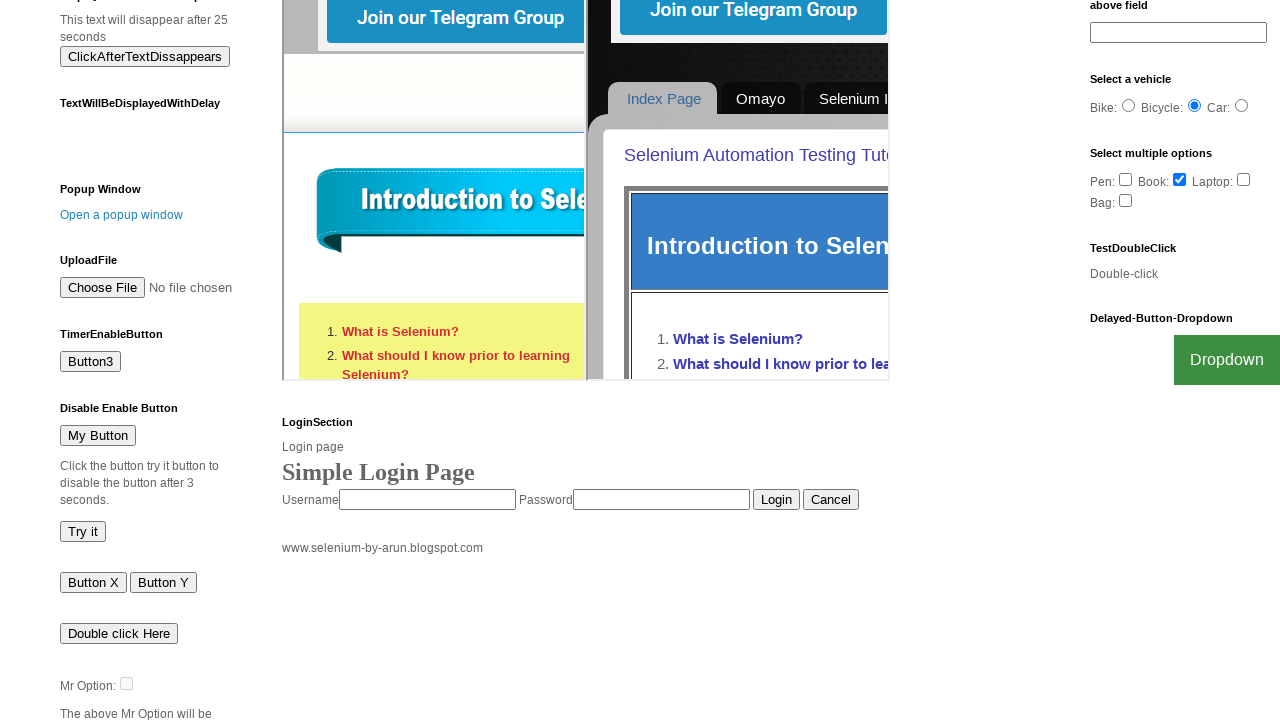

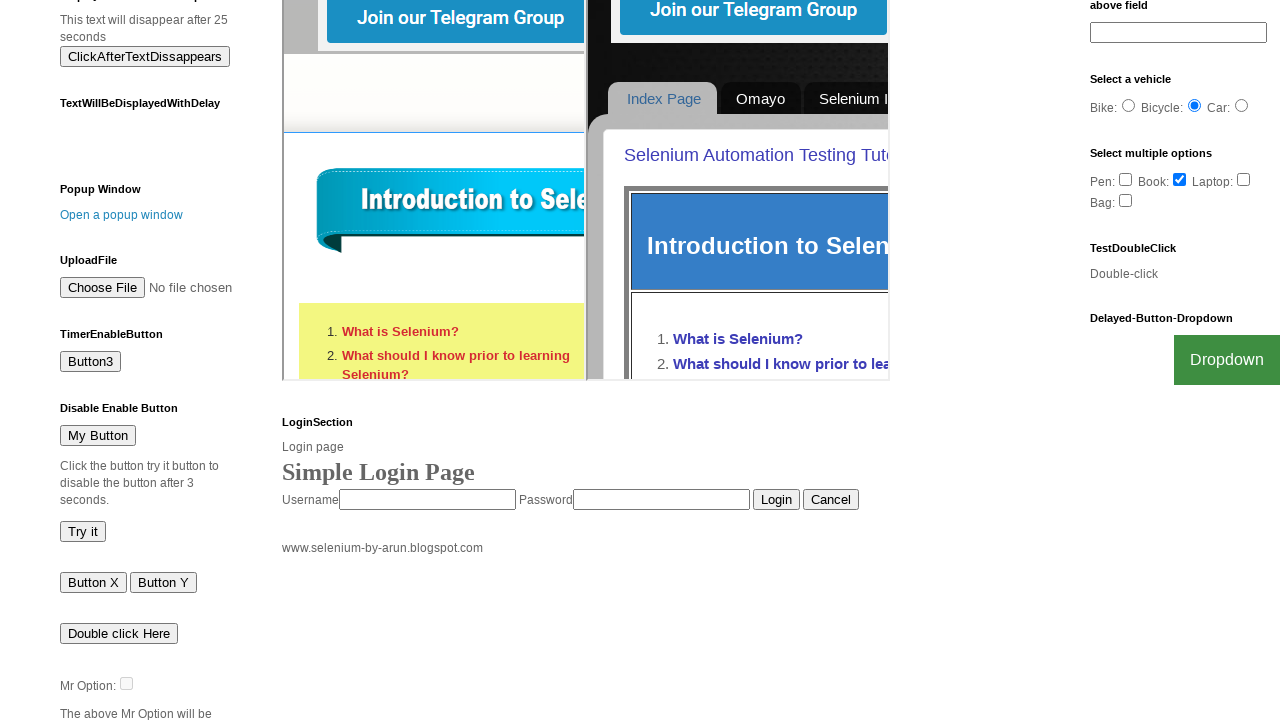